Tests network interception by navigating to example.com and verifying the page content has been intercepted and replaced with custom content

Starting URL: https://example.com/

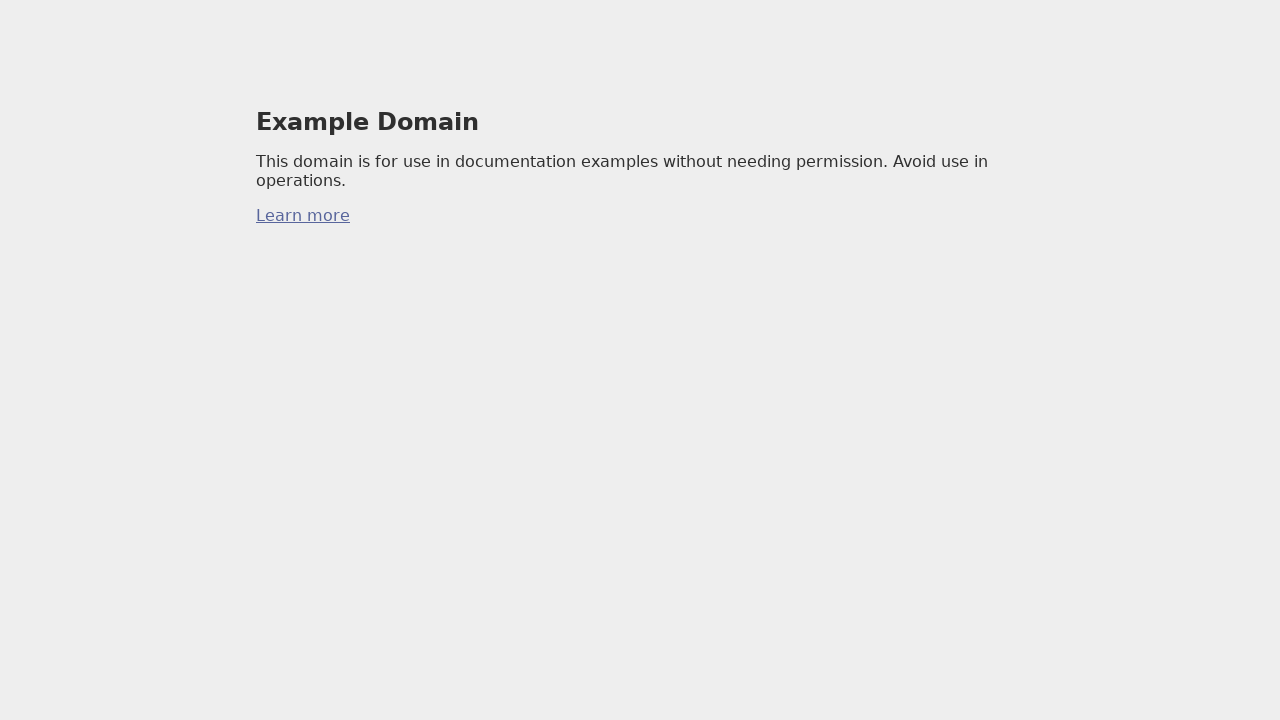

Set up network route interception to replace all responses with custom 'Hello World' content
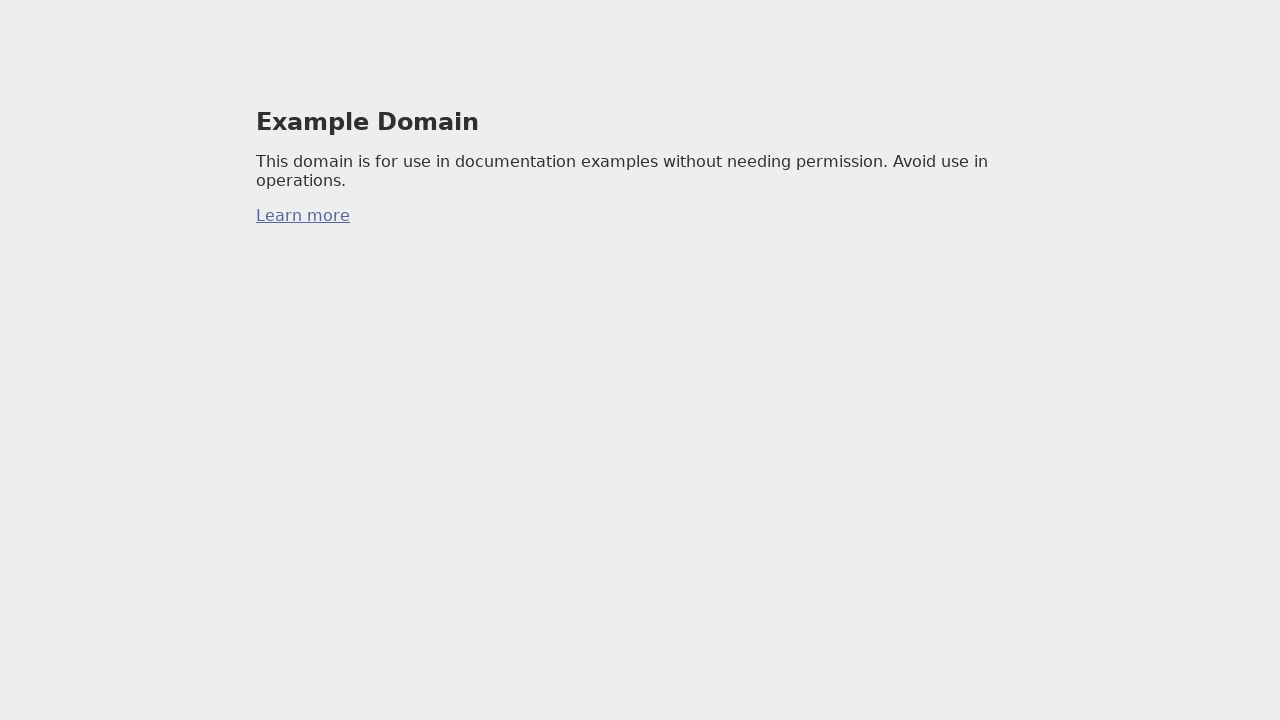

Navigated to https://example.com/ and intercepted response was served
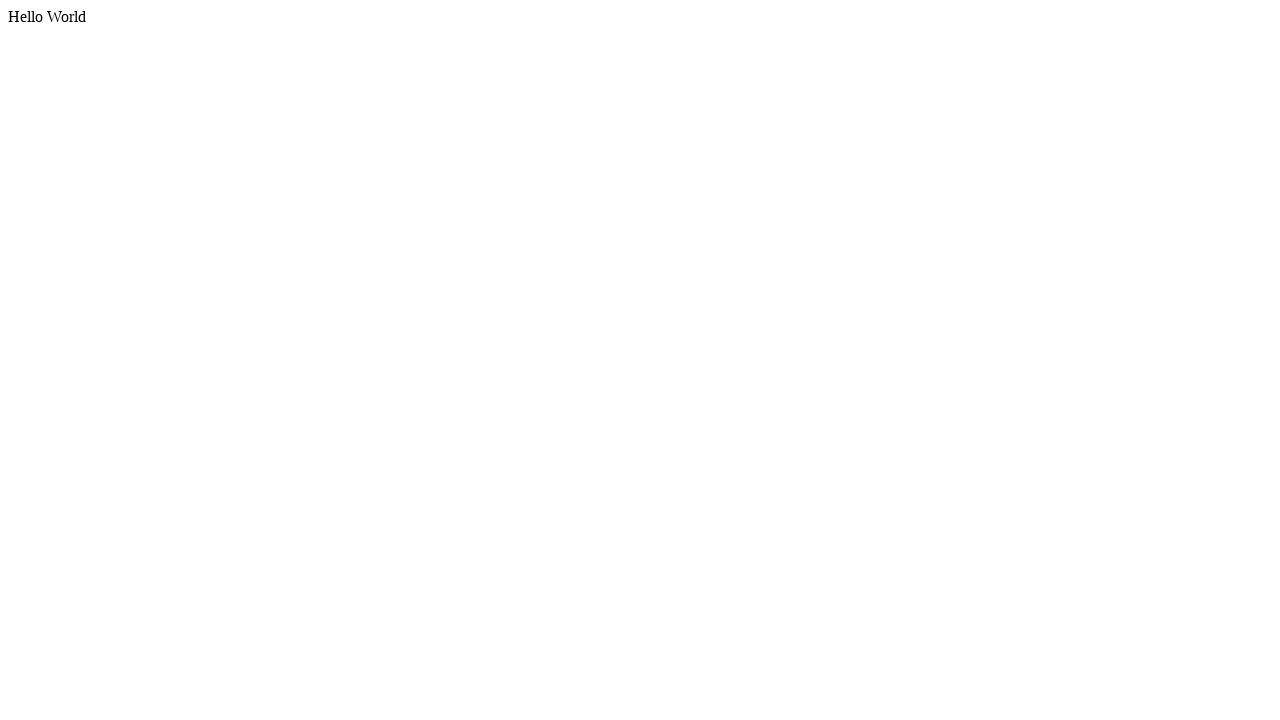

Verified that intercepted content 'Hello World' is present in page
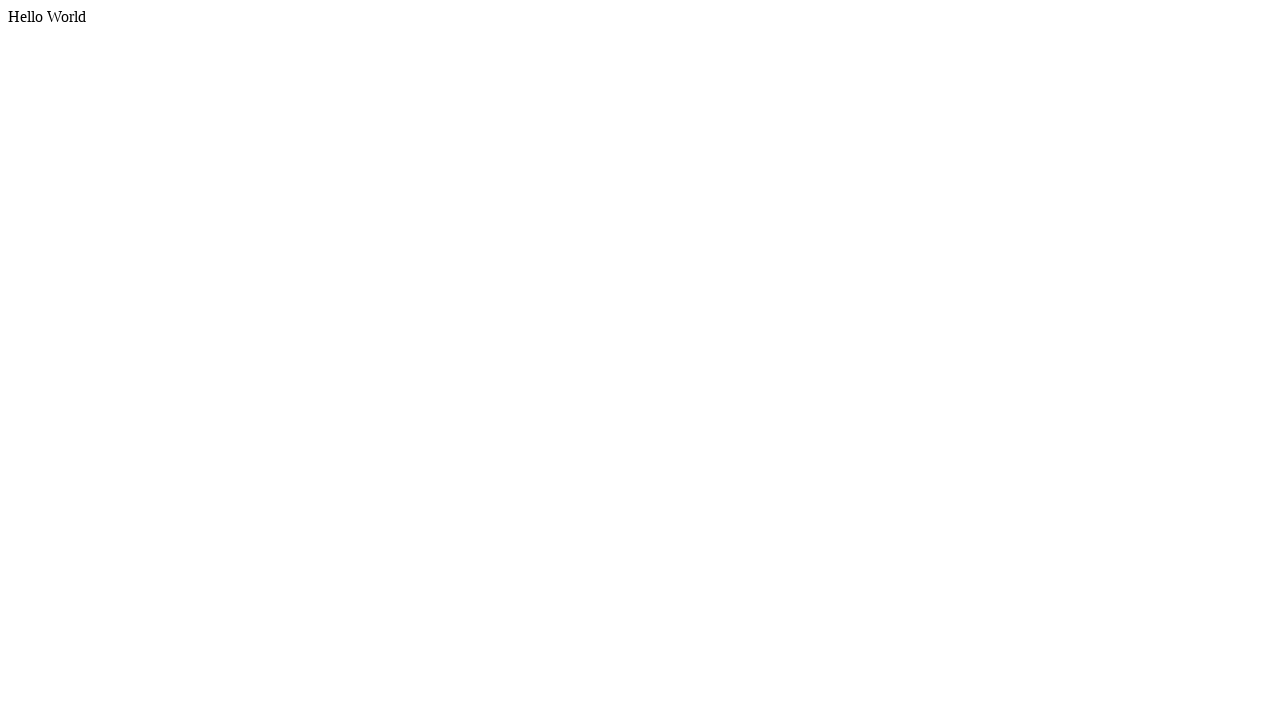

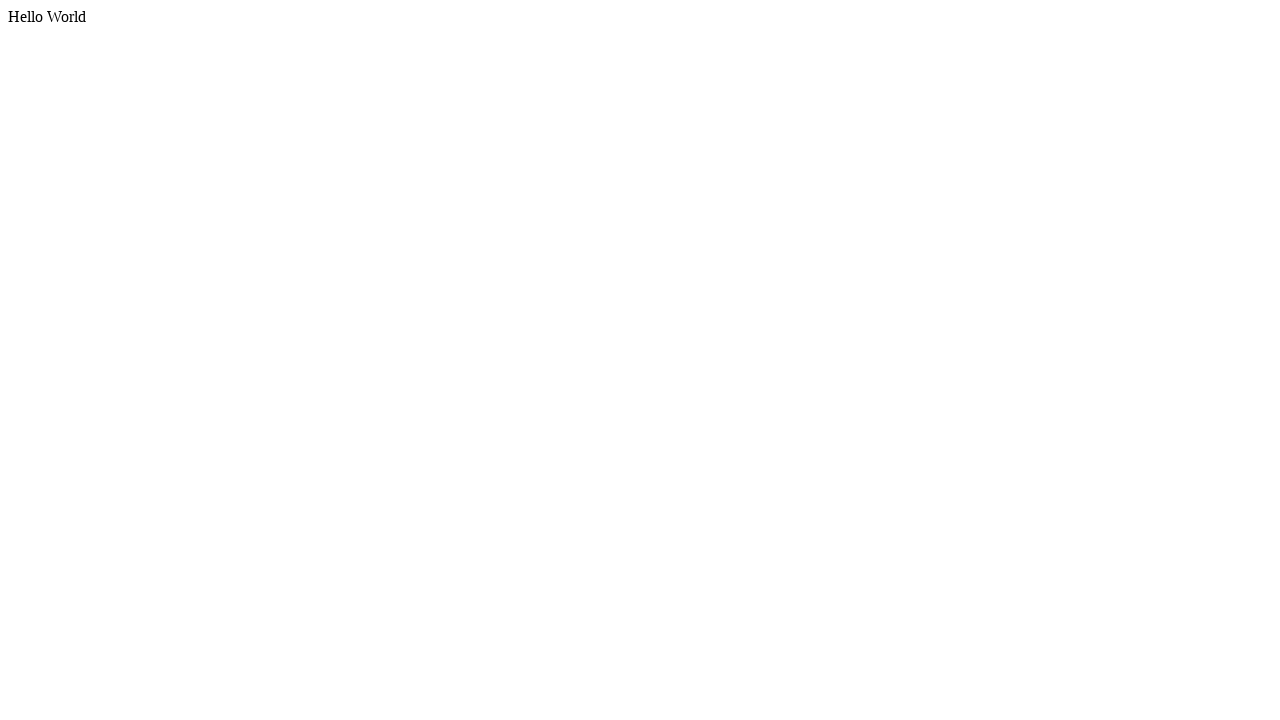